Tests range slider interaction by dragging the slider element on the W3Schools range slider tutorial page

Starting URL: https://www.w3schools.com/howto/howto_js_rangeslider.asp

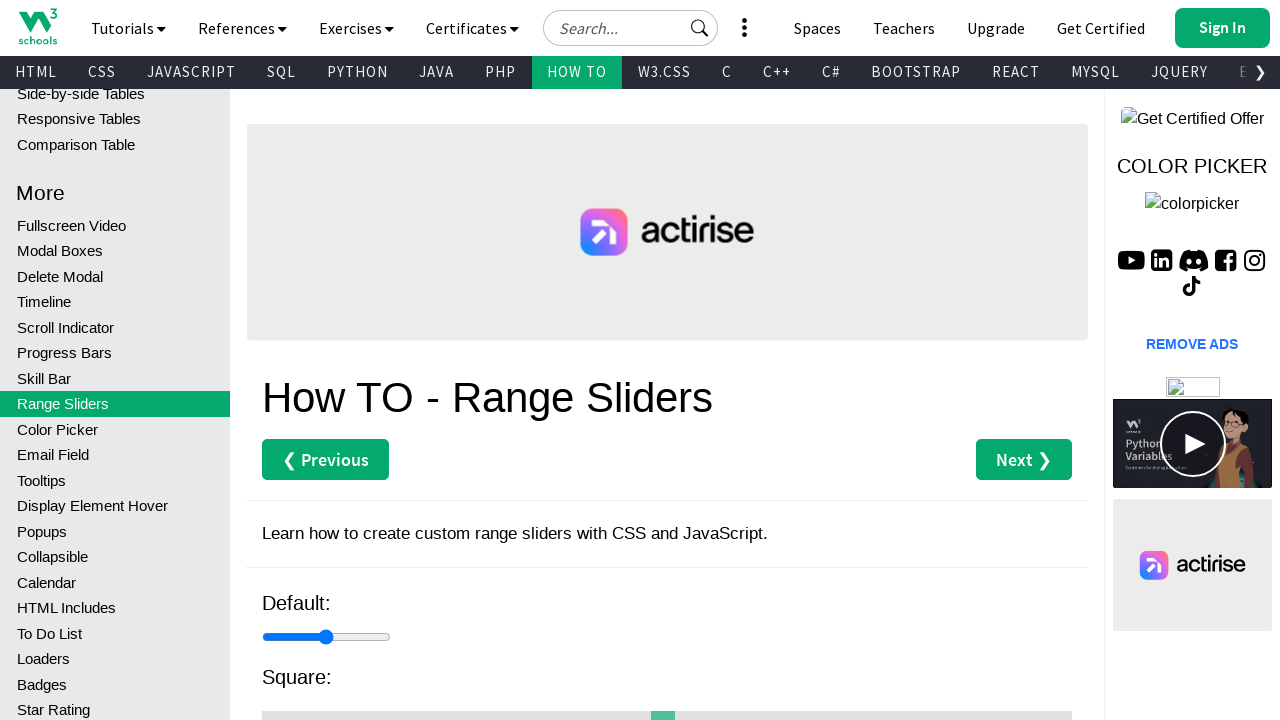

Located the range slider input element
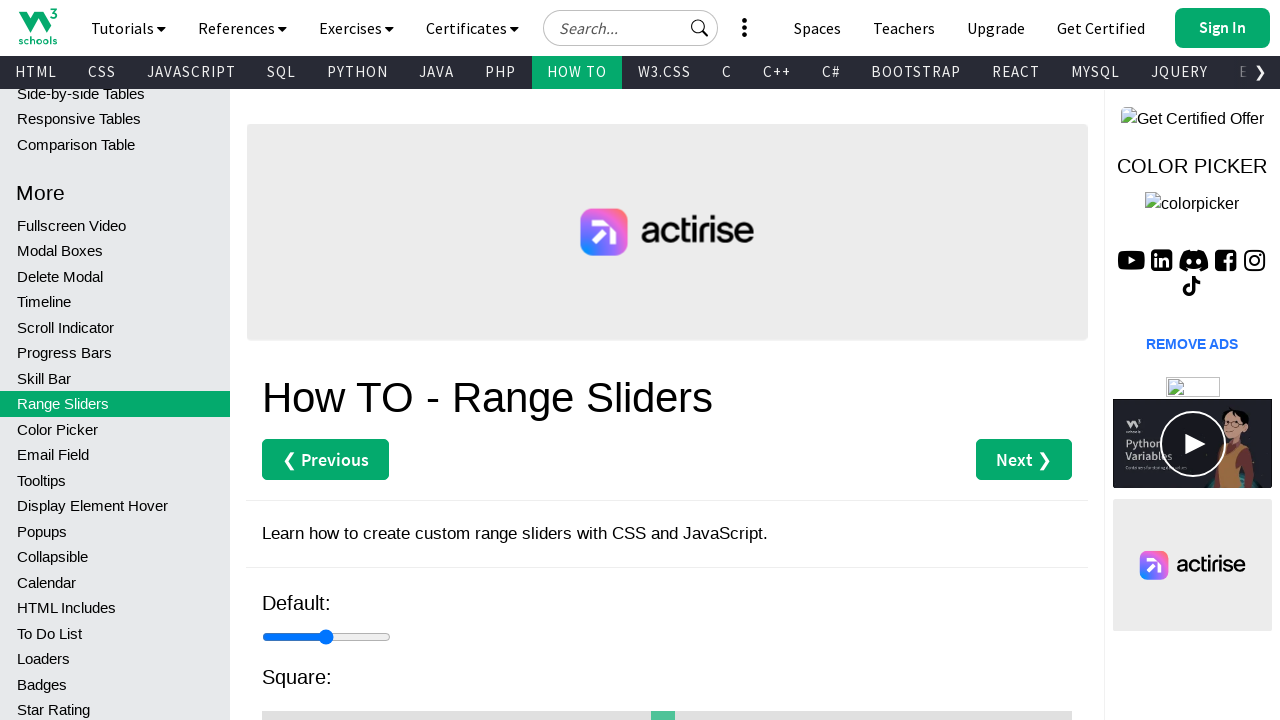

Range slider element is now visible
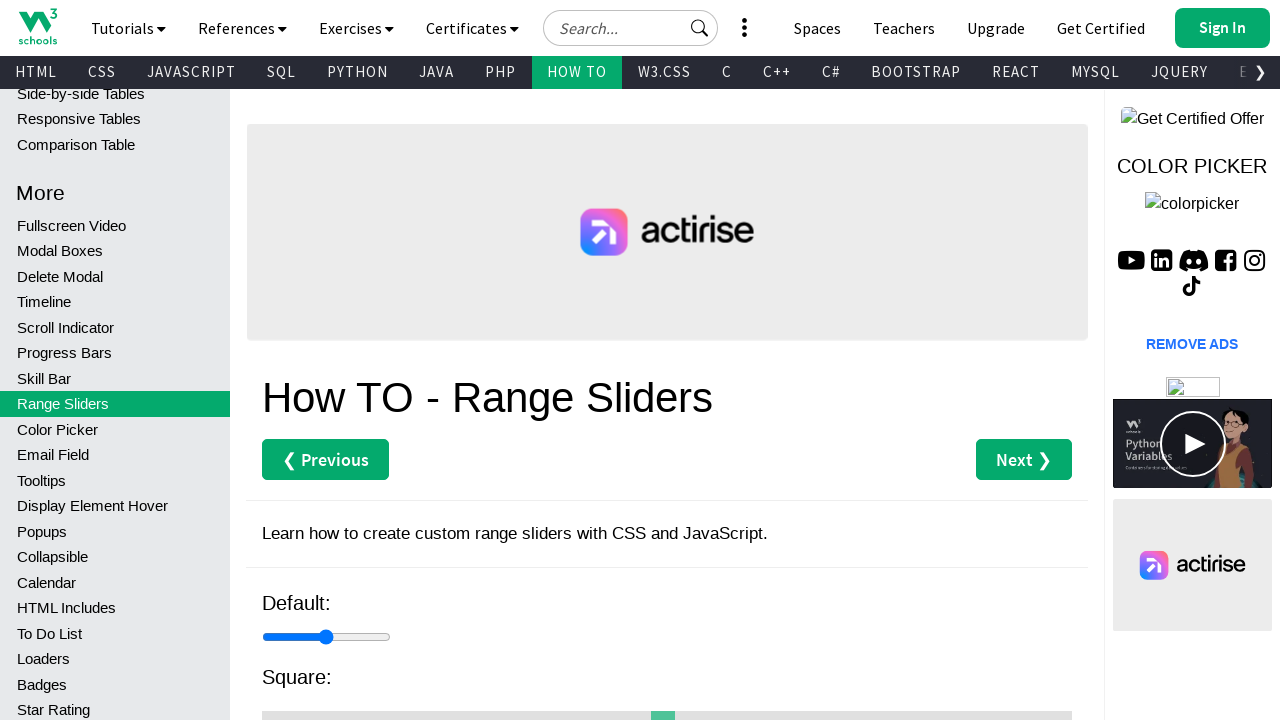

Retrieved bounding box dimensions of the slider
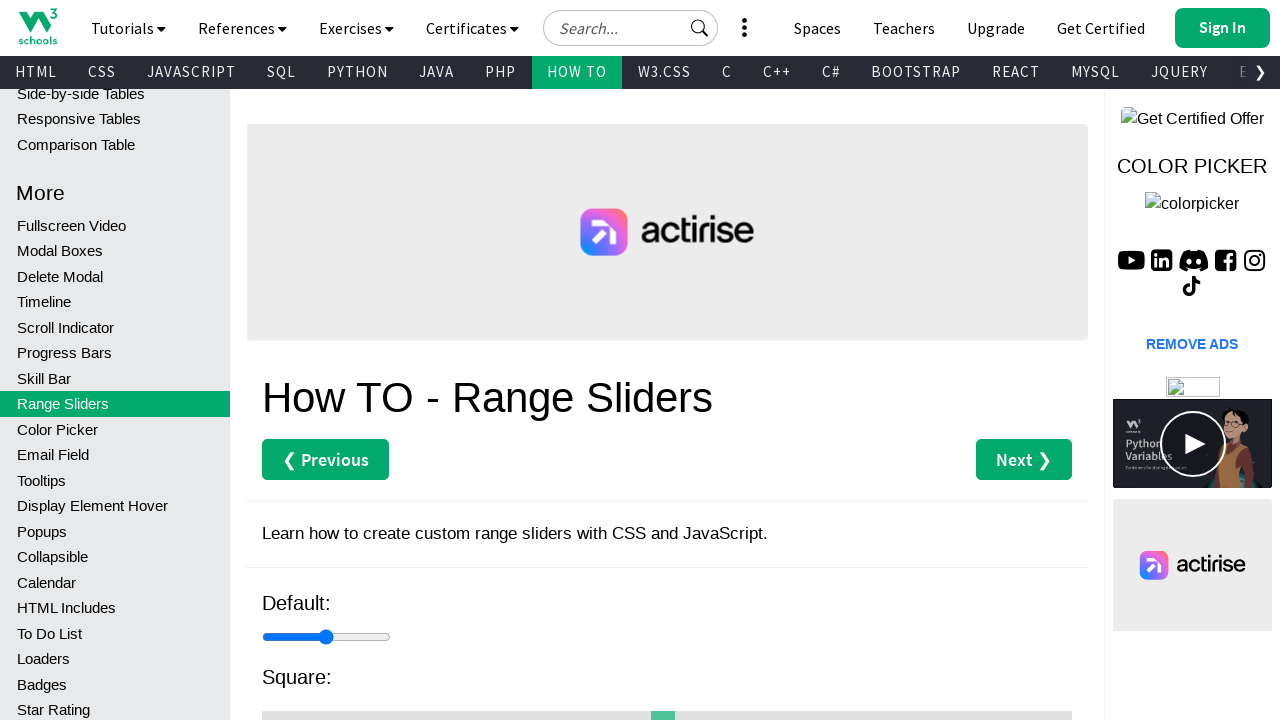

Dragged range slider to 80% of its width to the right at (365, 637)
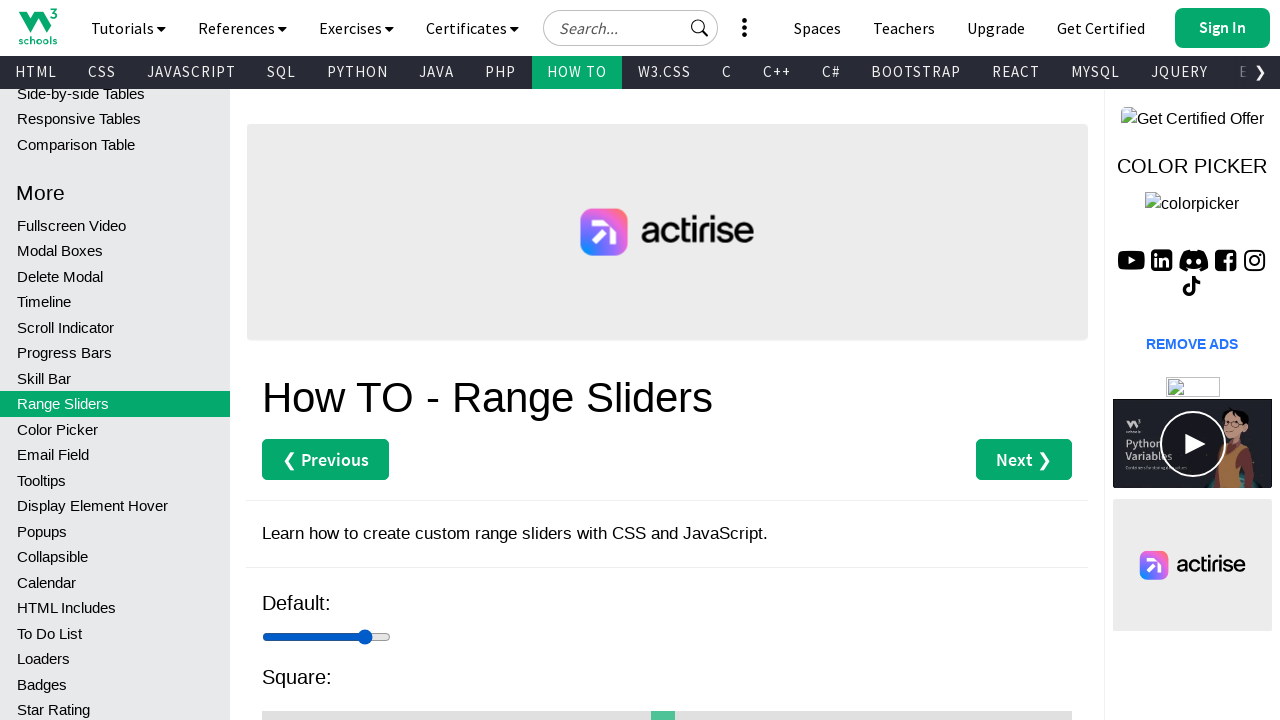

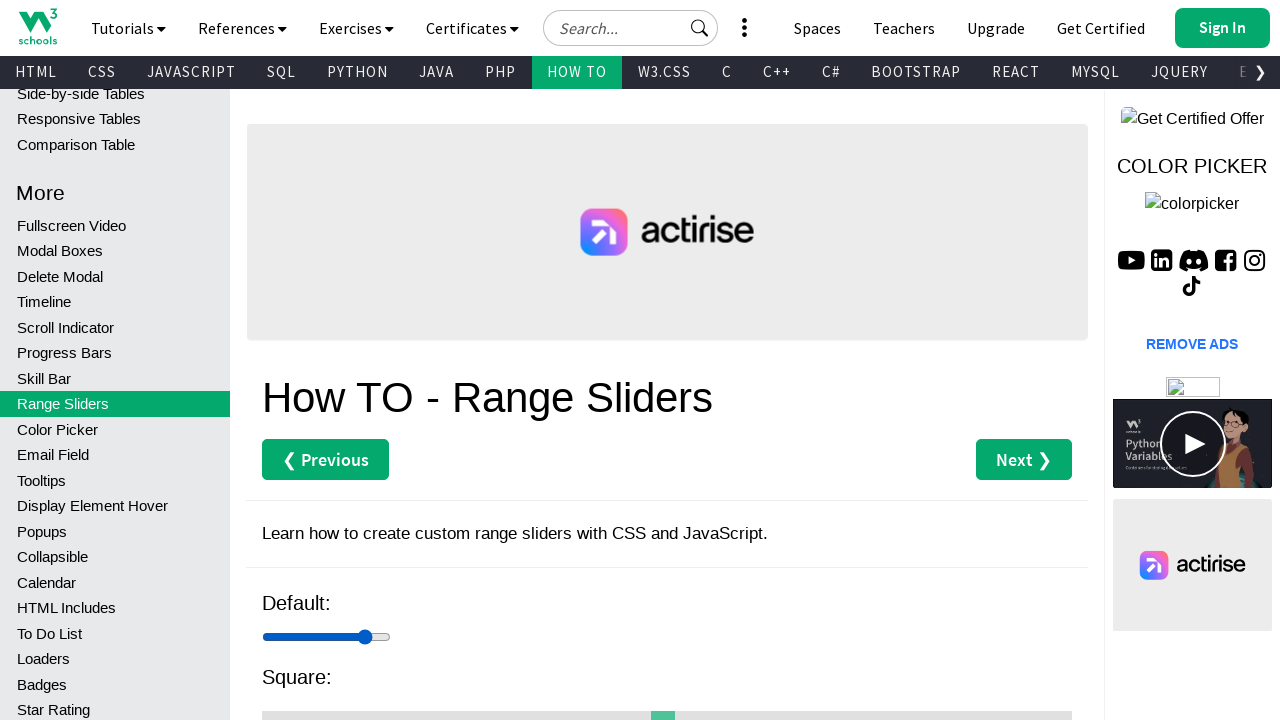